Navigates to the Automation Practice page and verifies that a SoapUI-related link exists on the page by locating the anchor element with the corresponding href attribute.

Starting URL: https://rahulshettyacademy.com/AutomationPractice/

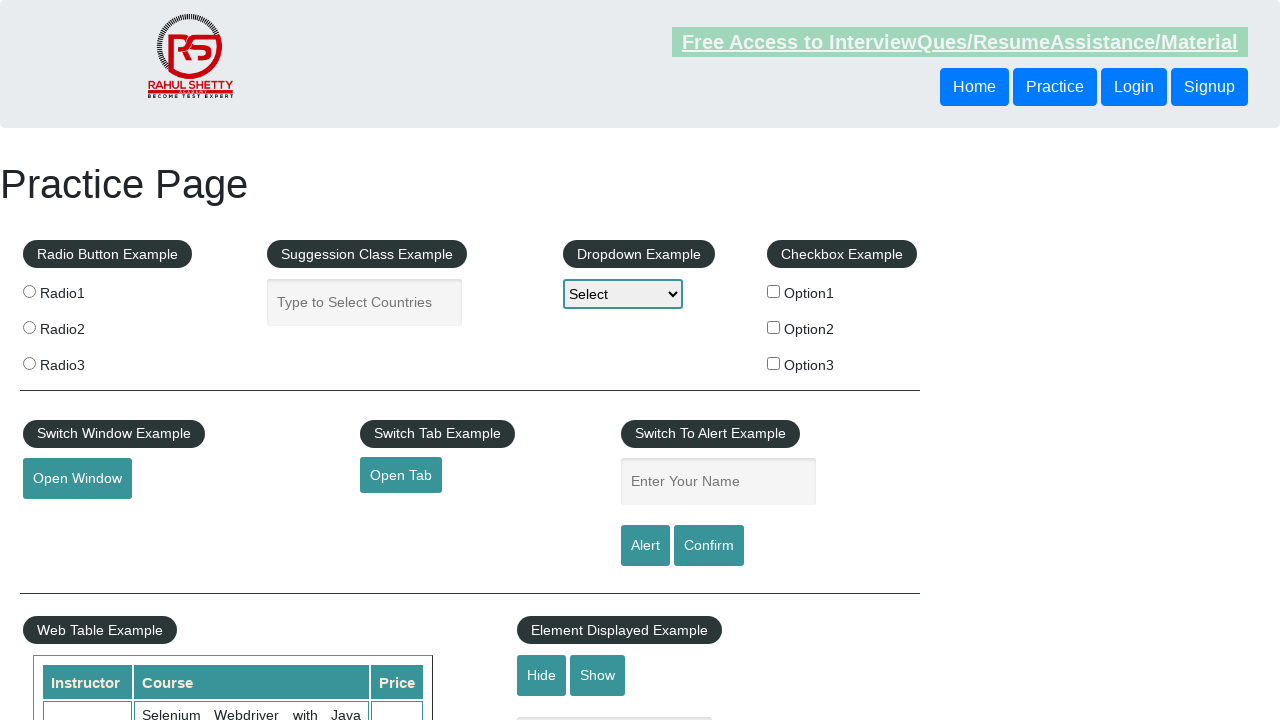

Navigated to Automation Practice page
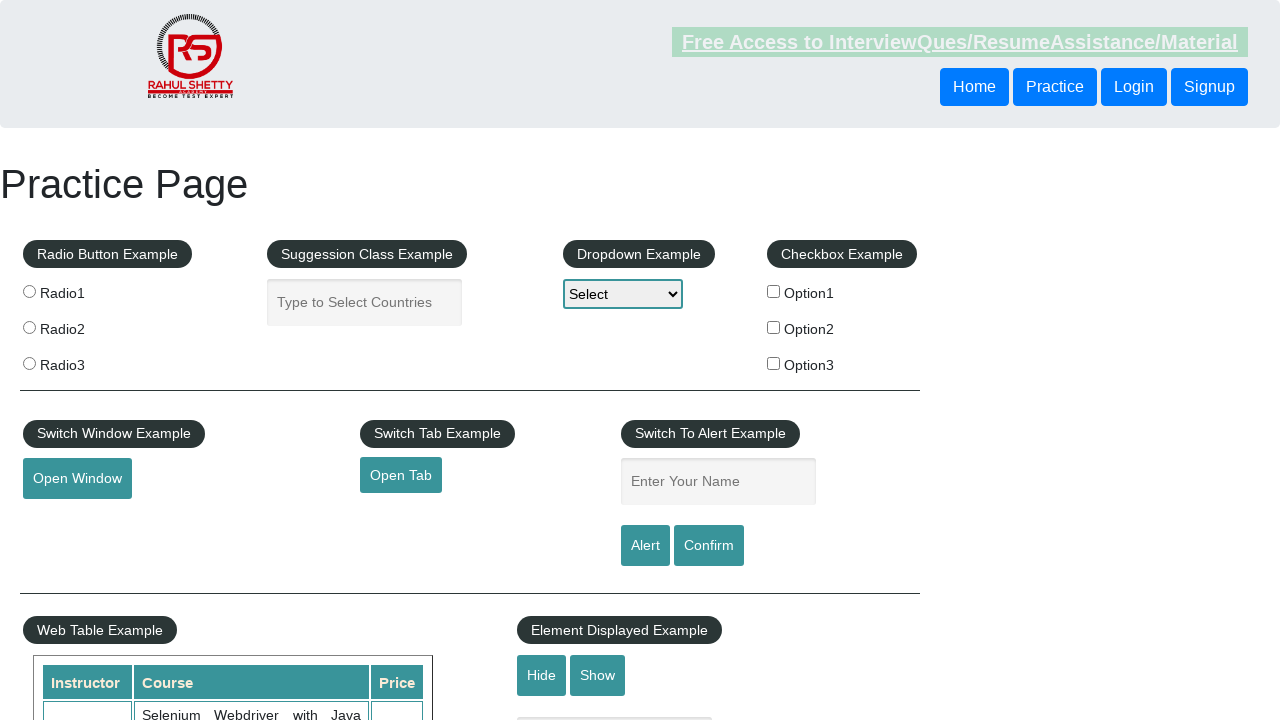

SoapUI link element became visible
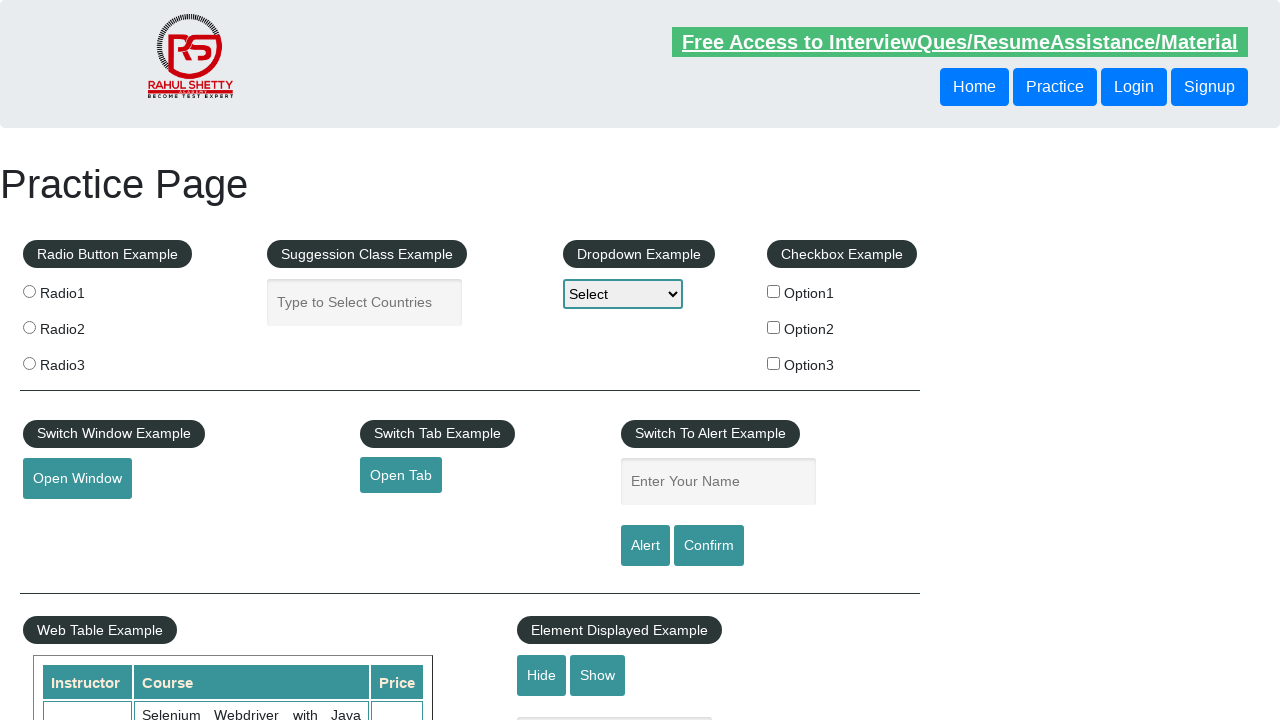

Retrieved SoapUI link href attribute: https://www.soapui.org/
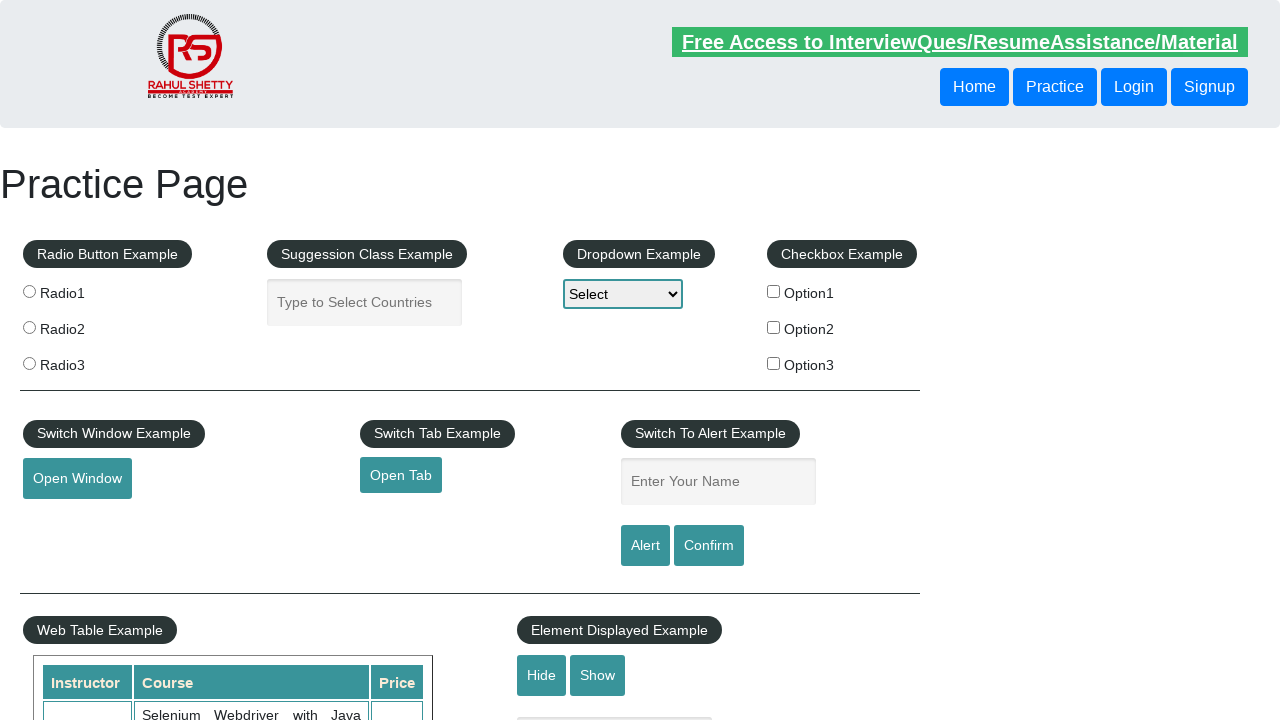

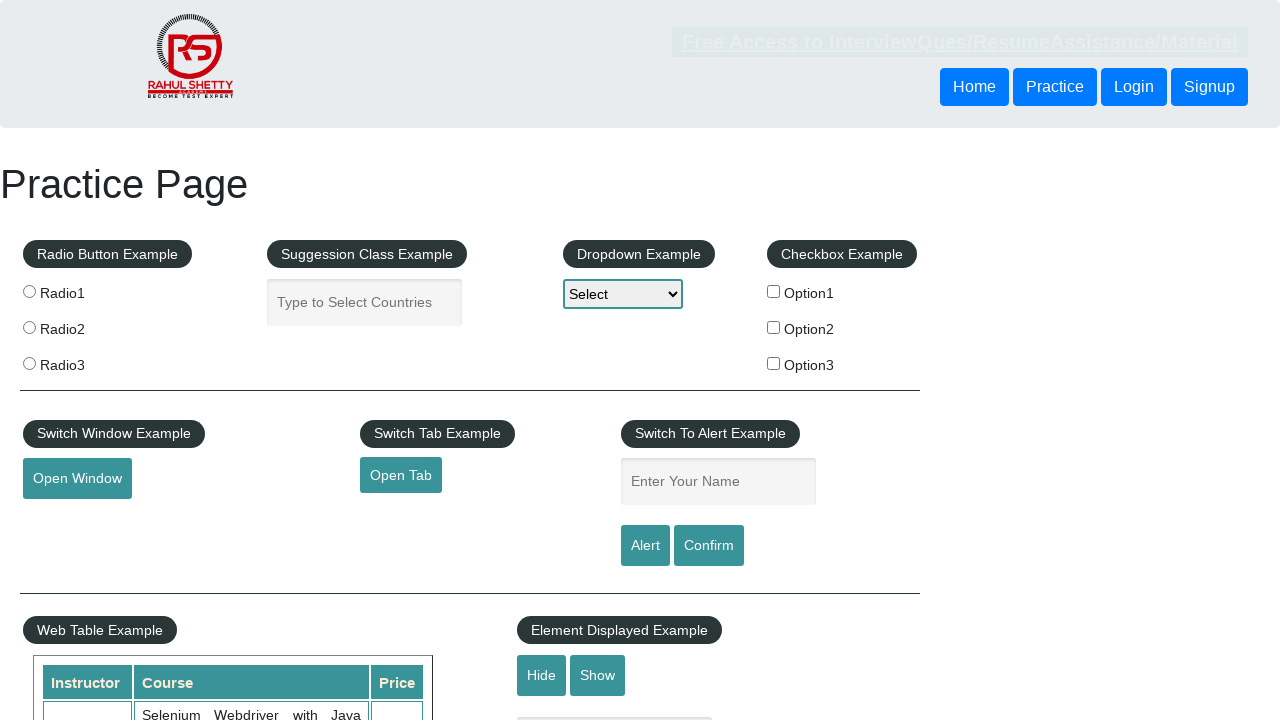